Tests the BlazeDemo flight booking form by selecting a departure city and destination city from dropdown menus, then clicking the "Find Flights" button to search for available flights.

Starting URL: https://blazedemo.com/

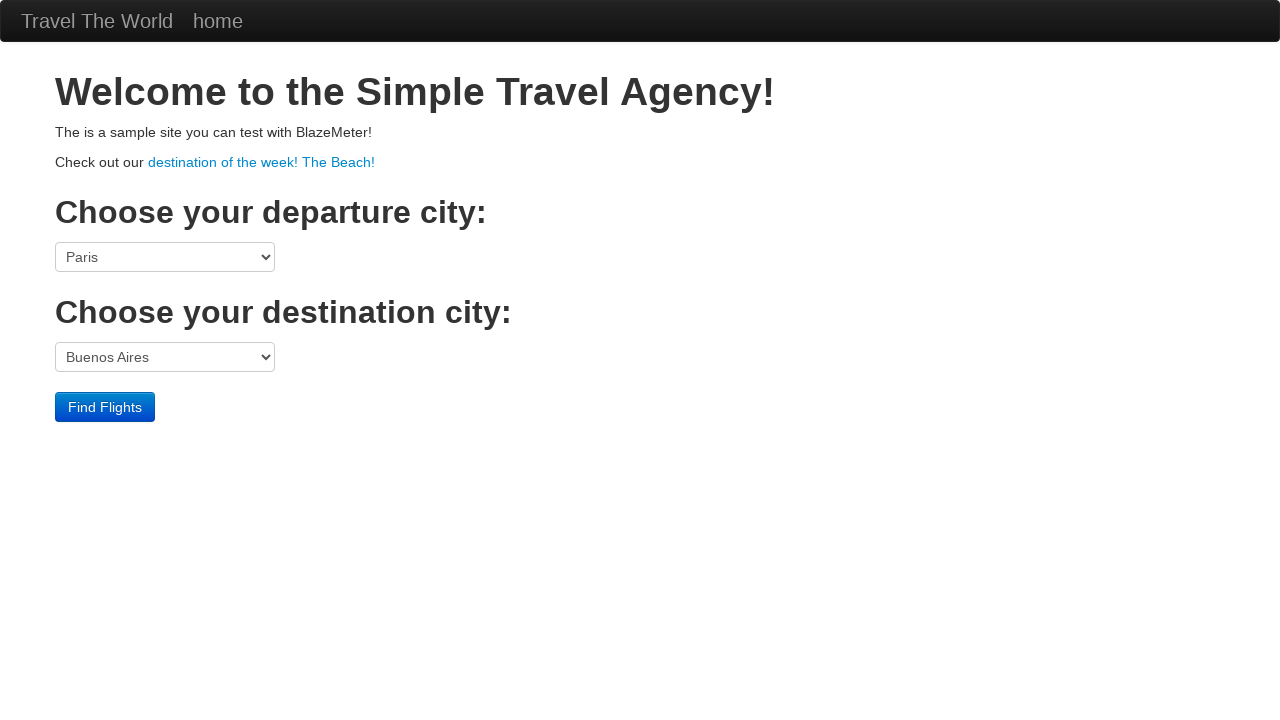

Selected Mexico City from departure city dropdown on select[name='fromPort']
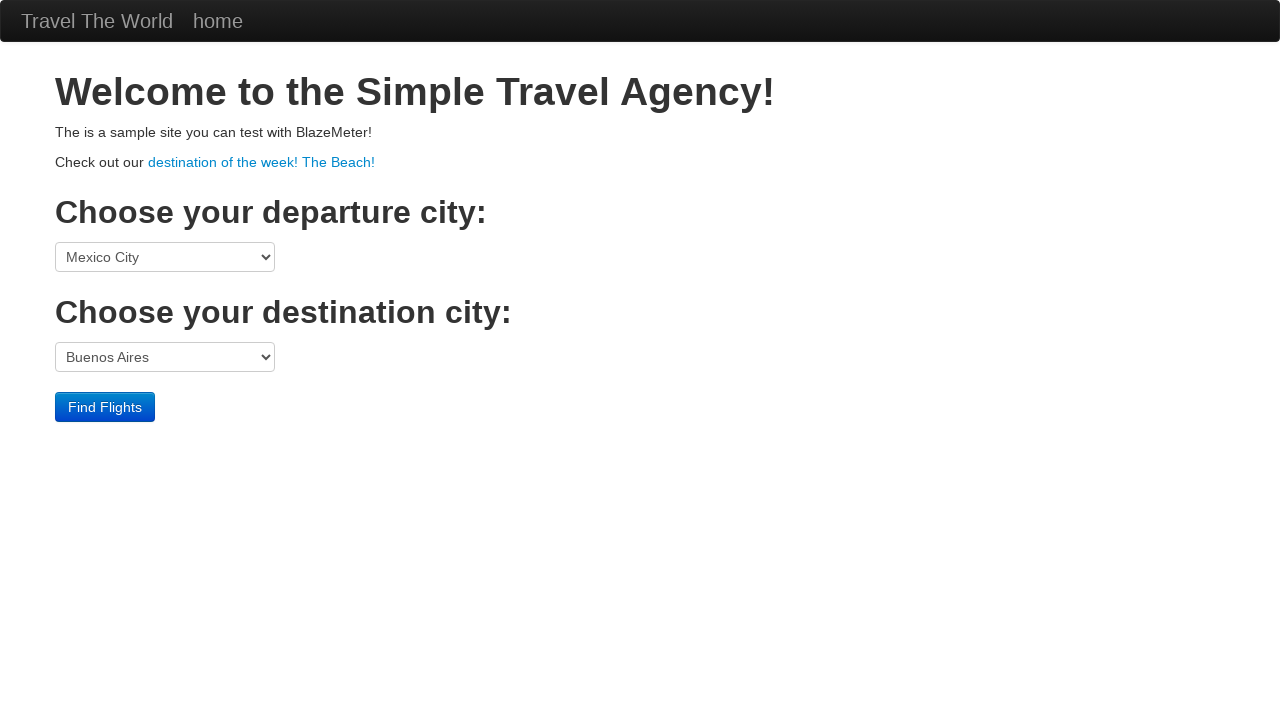

Selected Rome from destination city dropdown on select[name='toPort']
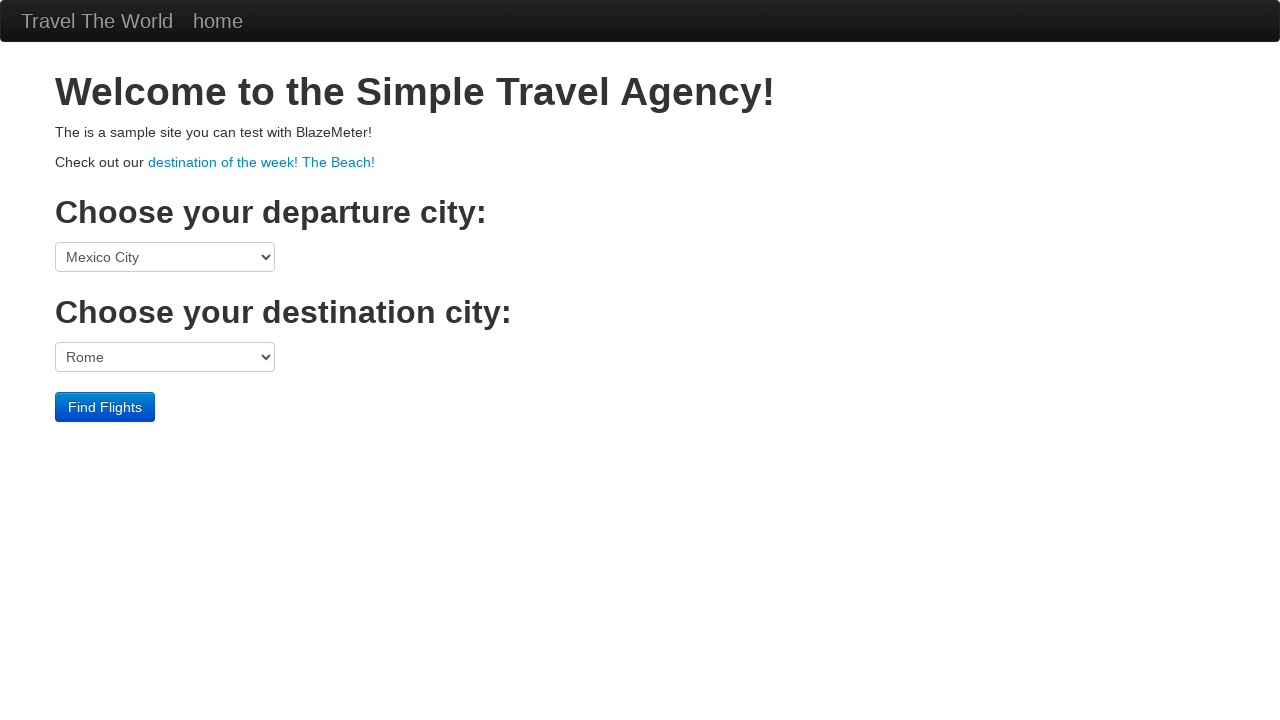

Selected destination city by index 5 on select[name='toPort']
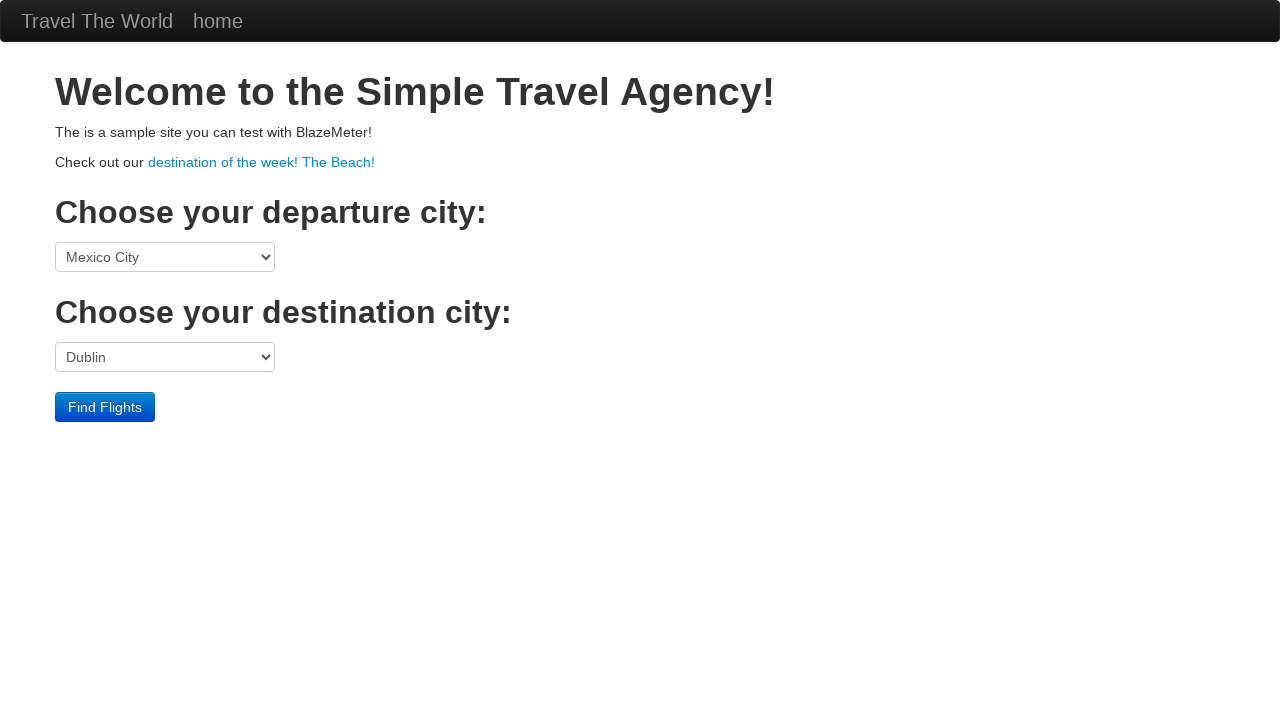

Clicked Find Flights button to search for available flights at (105, 407) on input[type='submit']
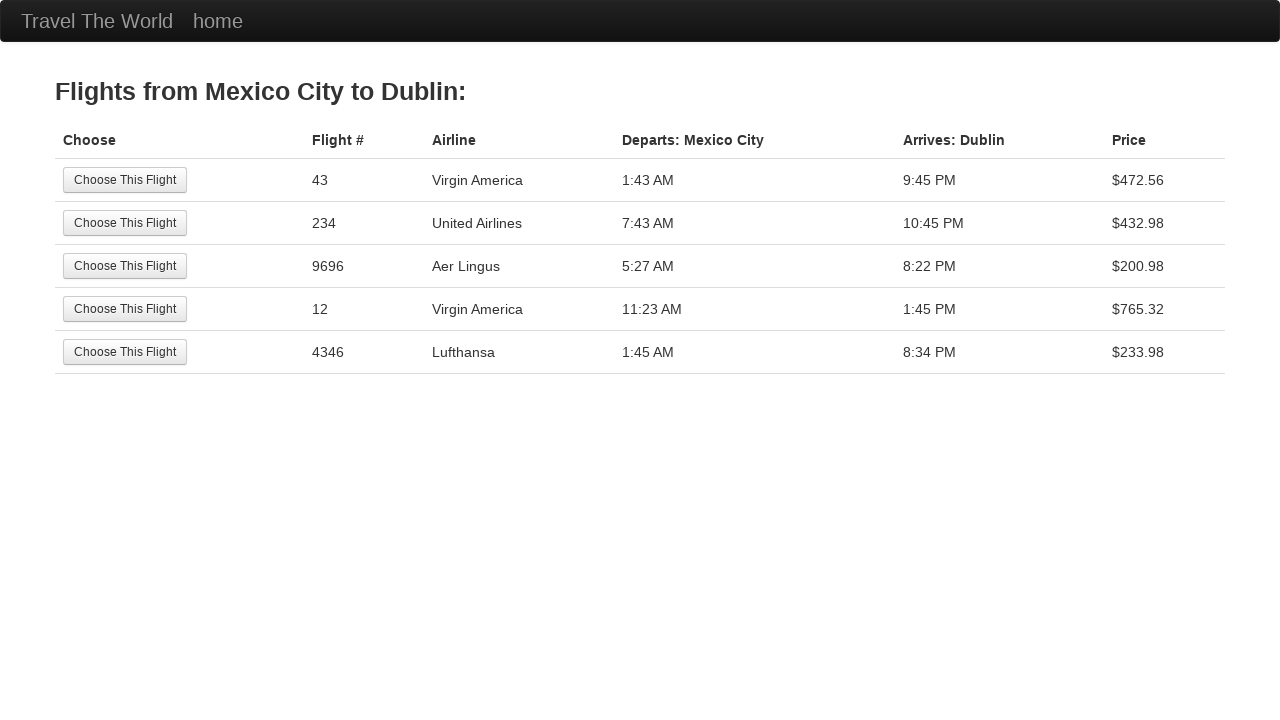

Flights page loaded successfully
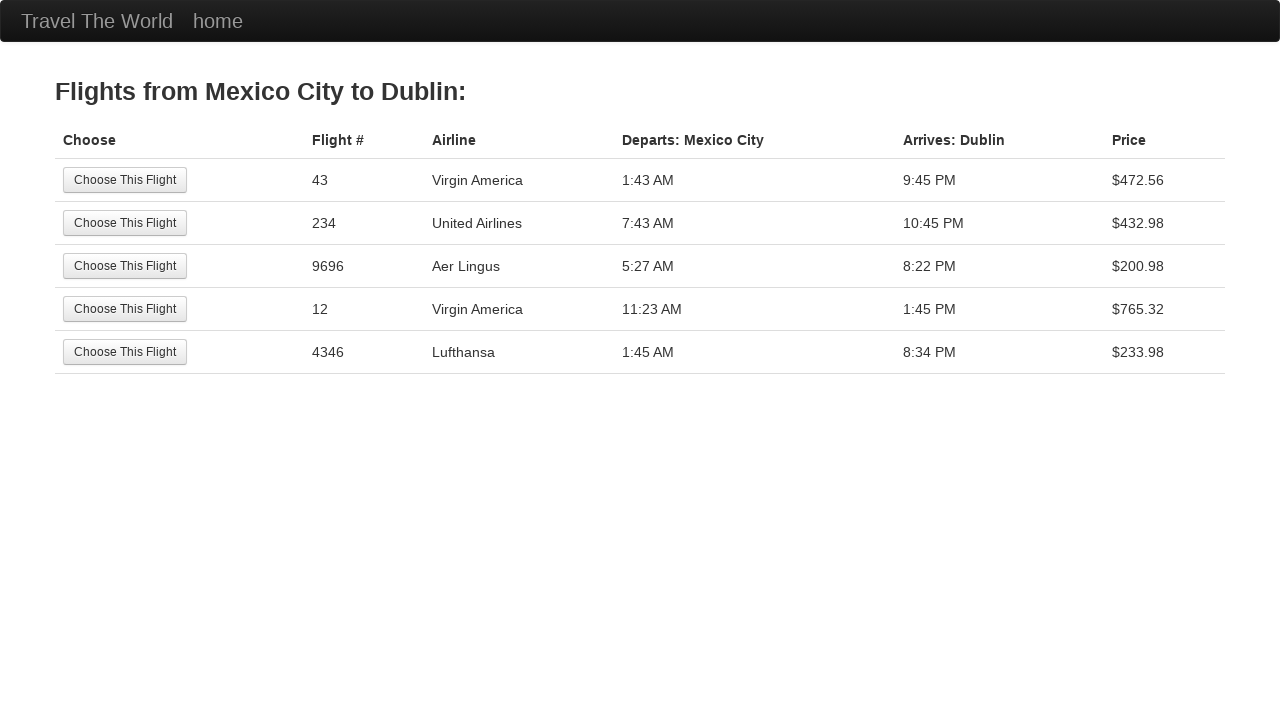

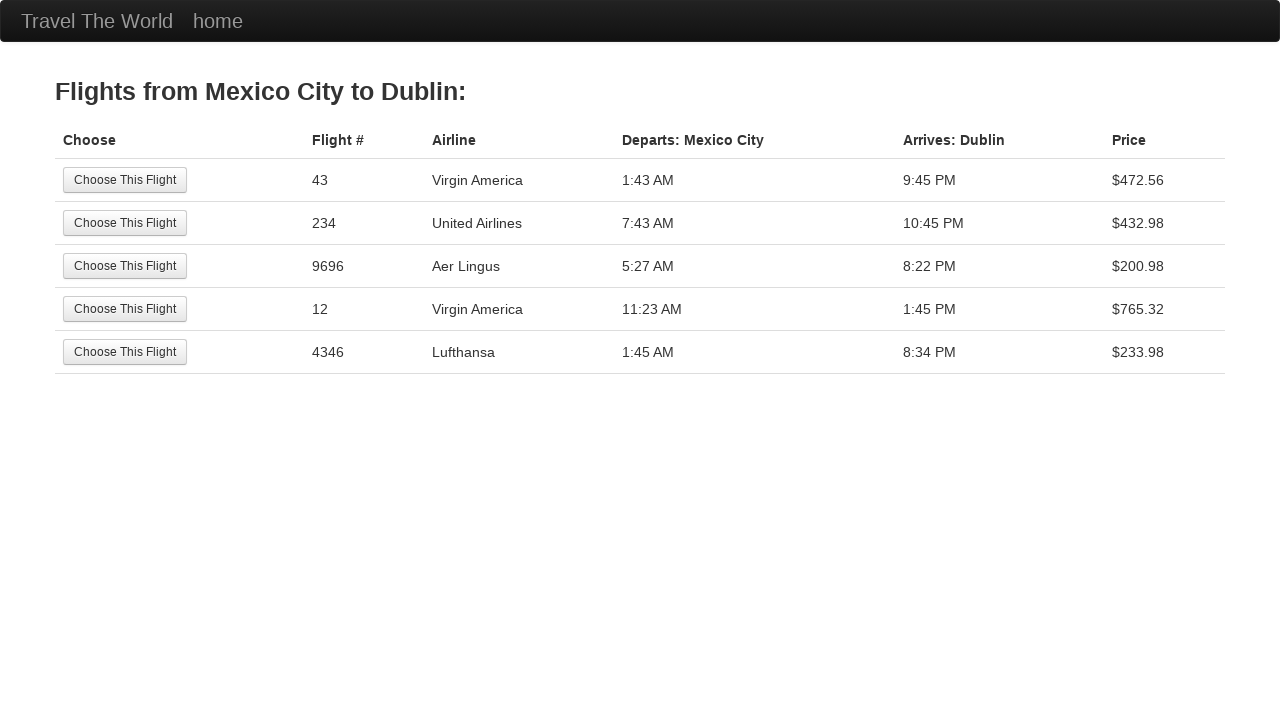